Tests drag and drop functionality by dragging an element from source to target

Starting URL: https://www.qa-practice.com/elements/dragndrop/boxes

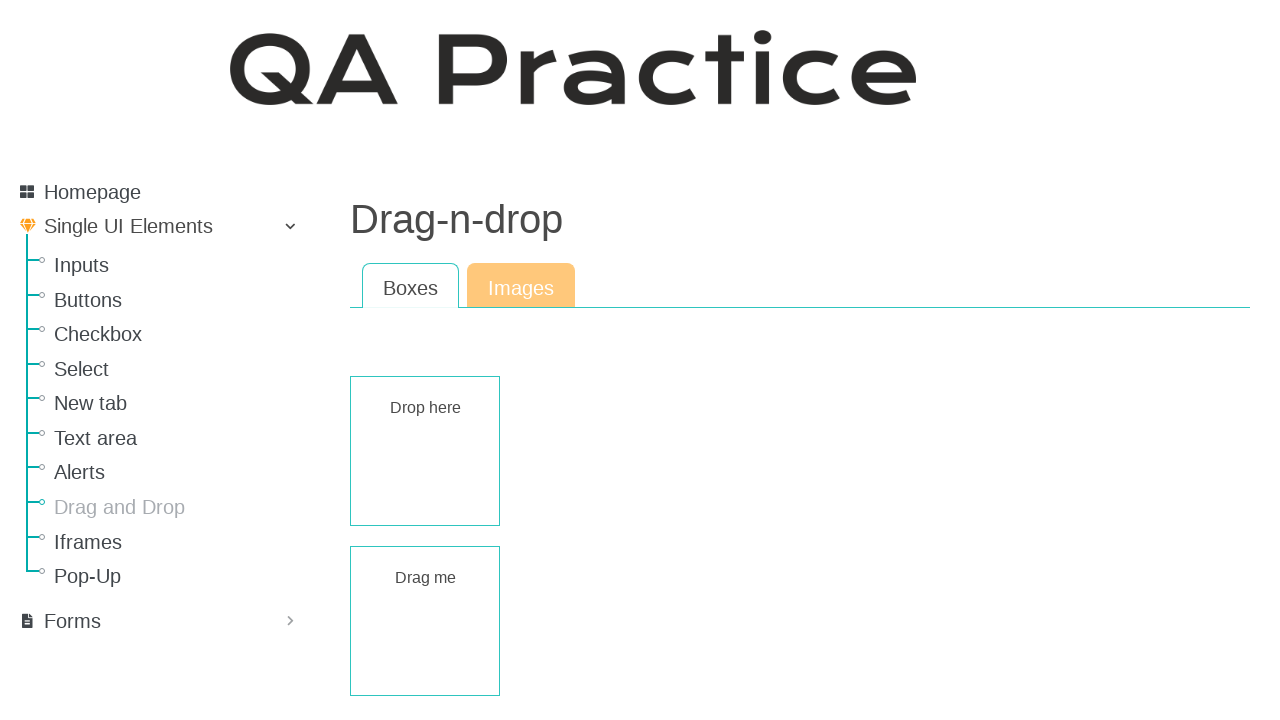

Dragged draggable box to droppable target at (425, 451)
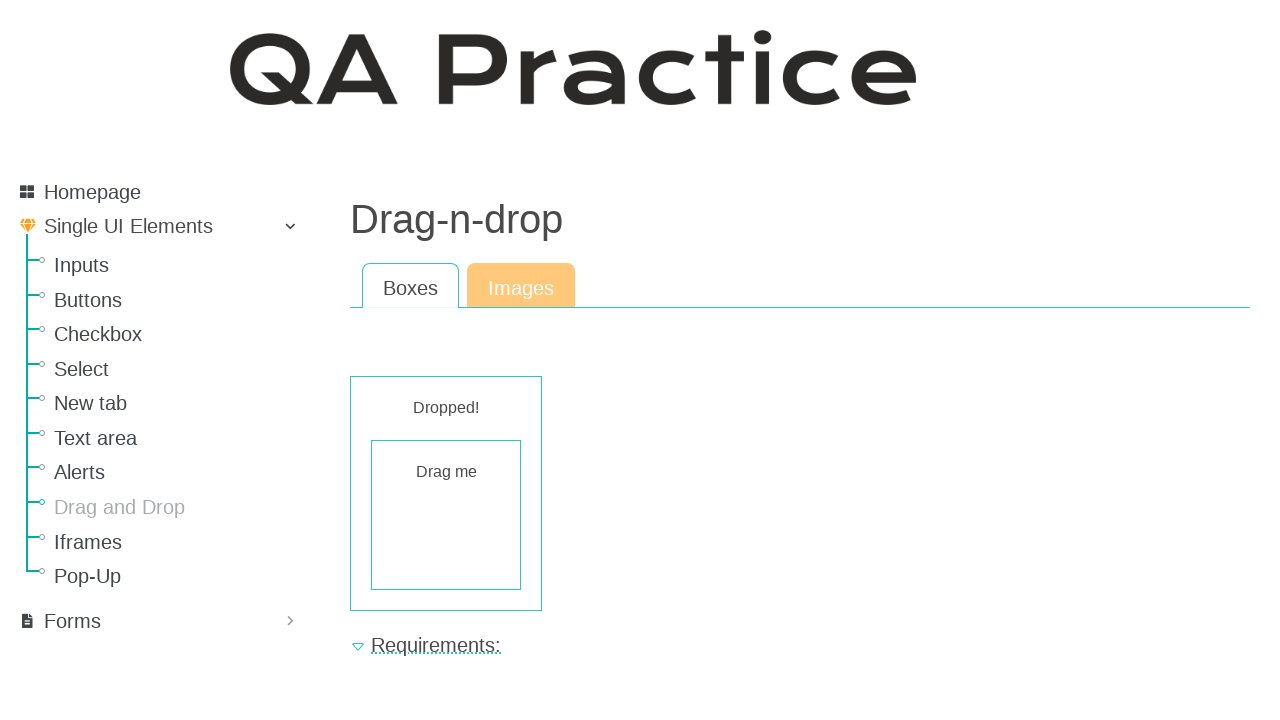

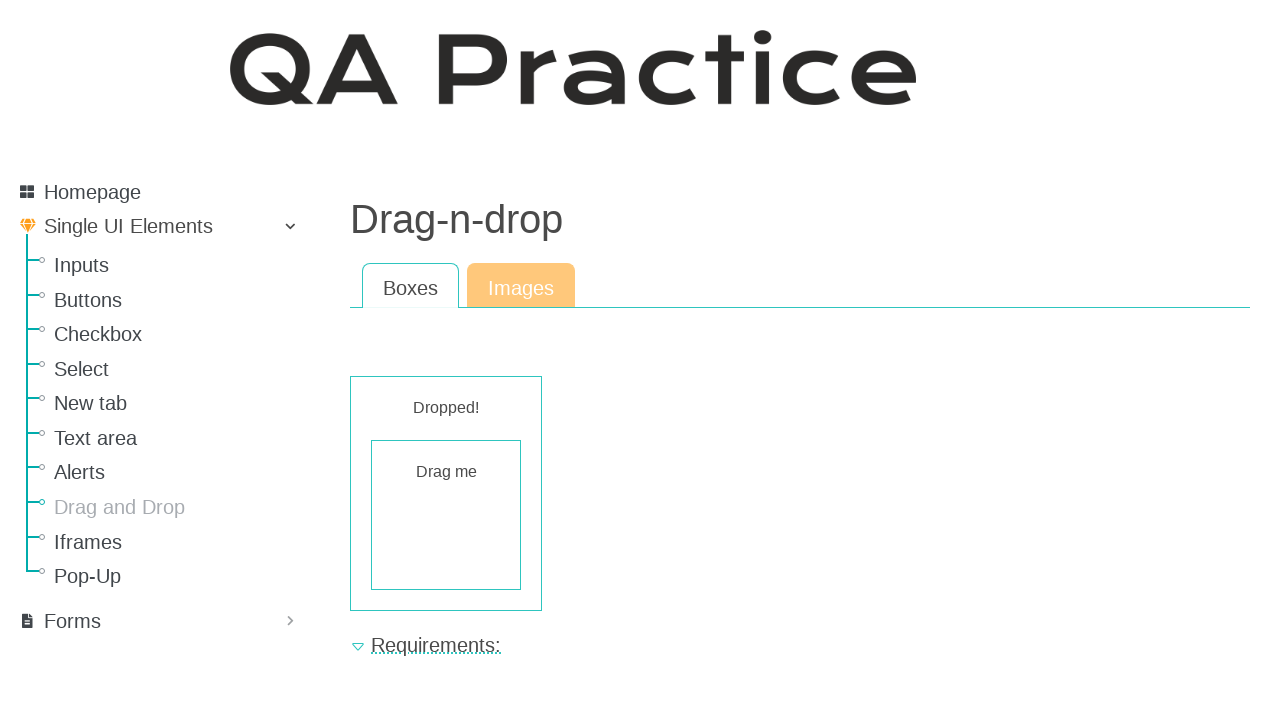